Navigates to Shein India website and verifies the page loads by checking the title

Starting URL: https://www.sheinindia.in/

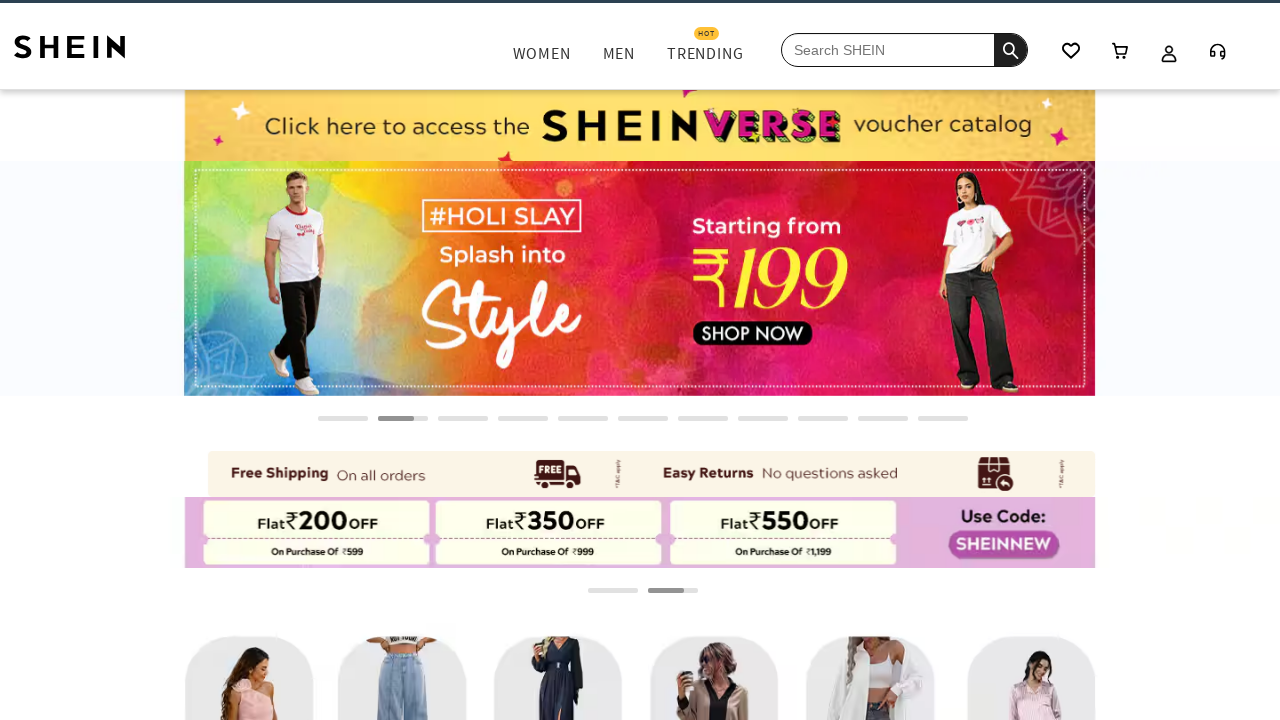

Waited for page to reach domcontentloaded state
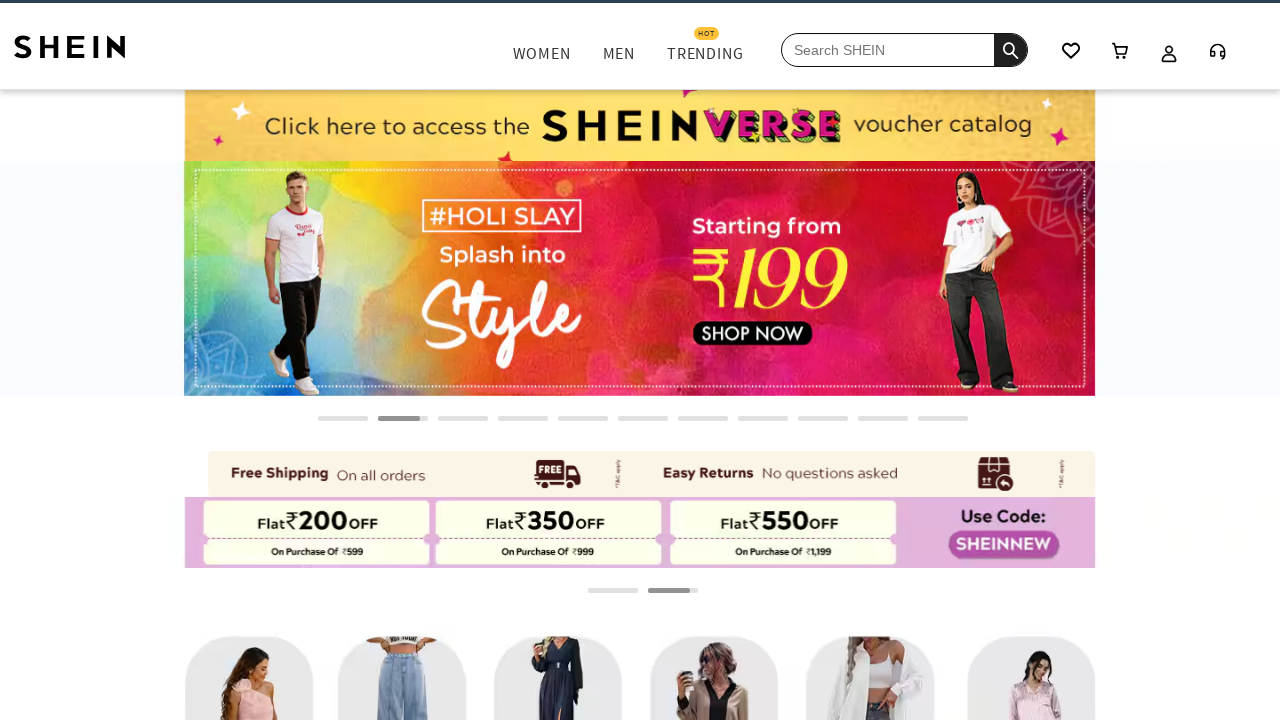

Retrieved page title
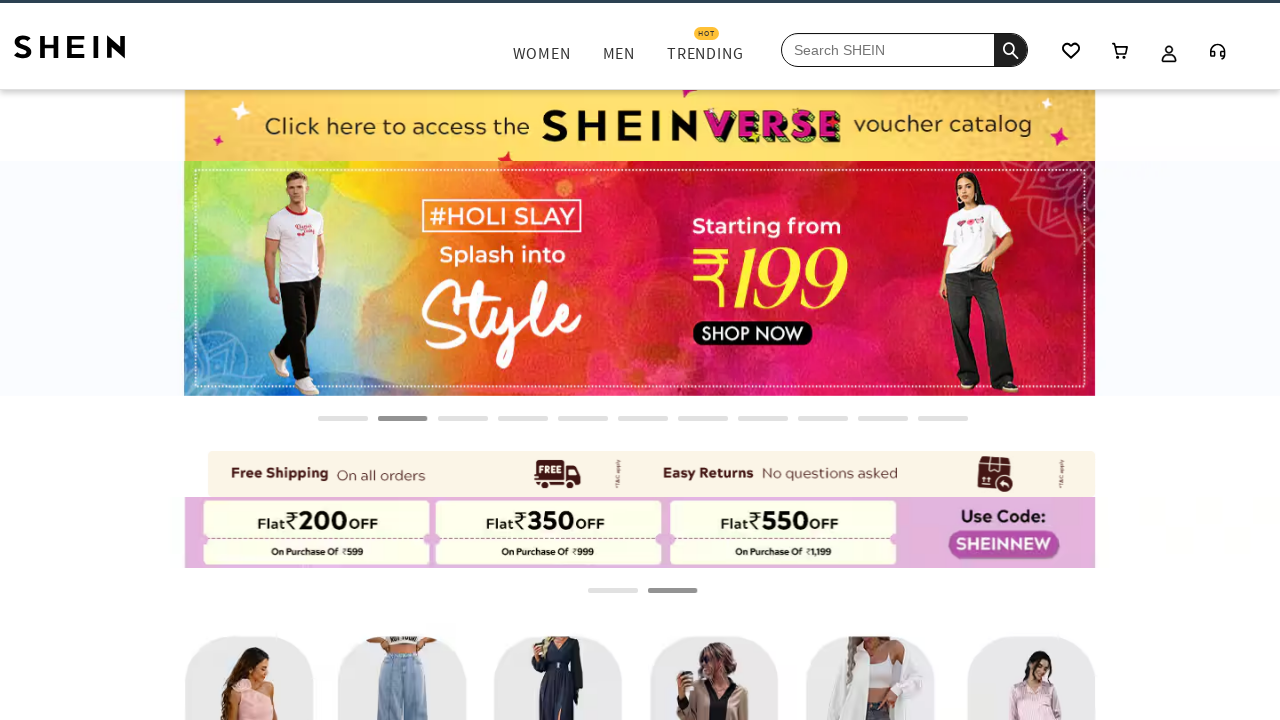

Verified page title is not empty - Shein India page loaded successfully
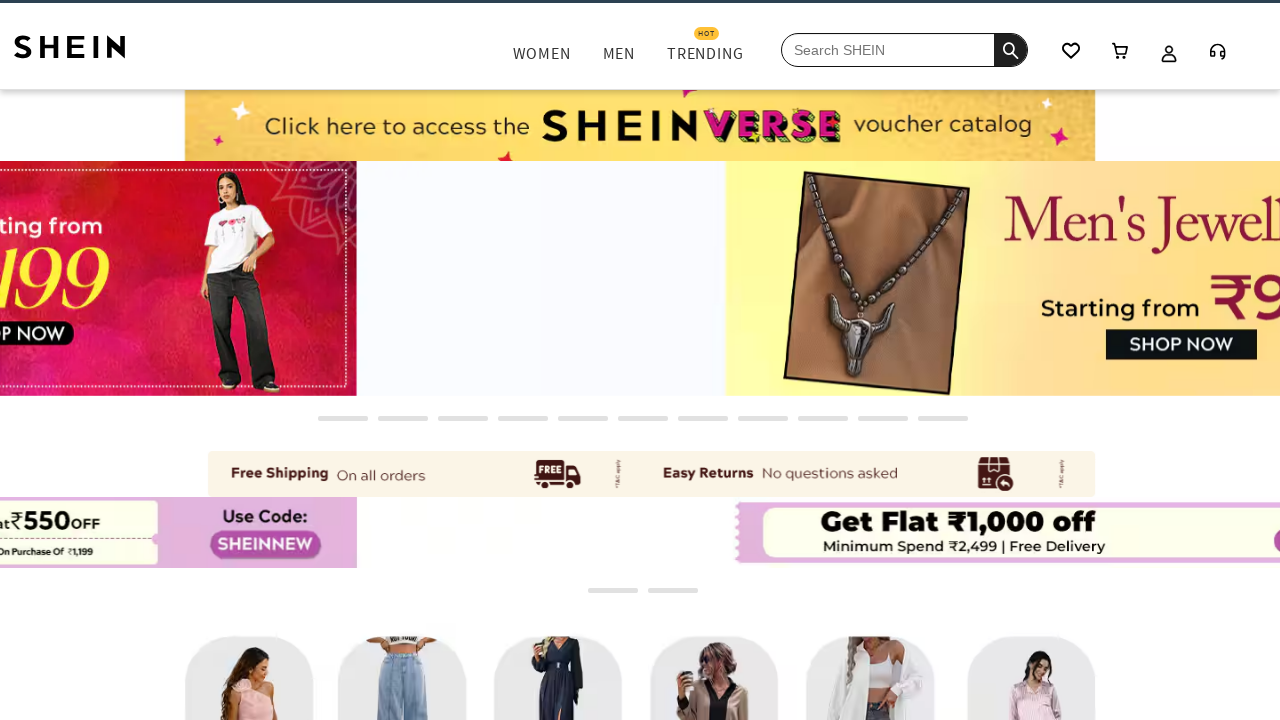

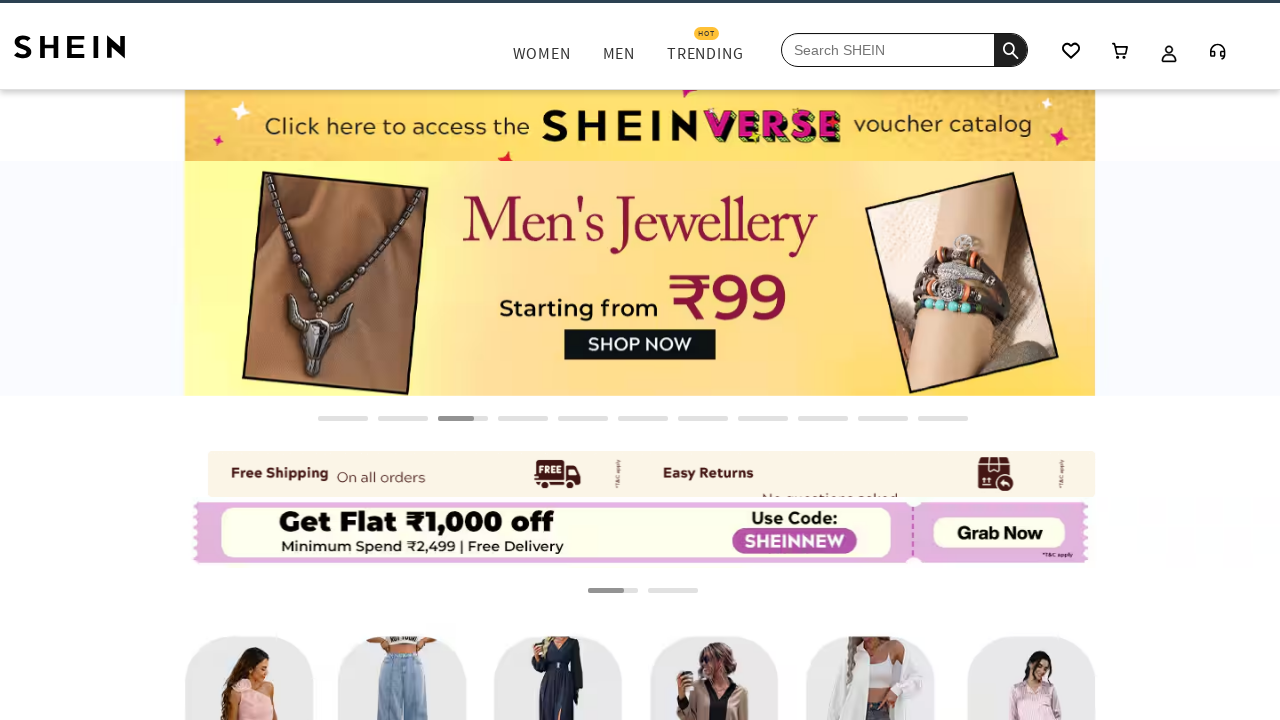